Tests filtering functionality including Active, Completed, All views and browser back button navigation

Starting URL: https://demo.playwright.dev/todomvc

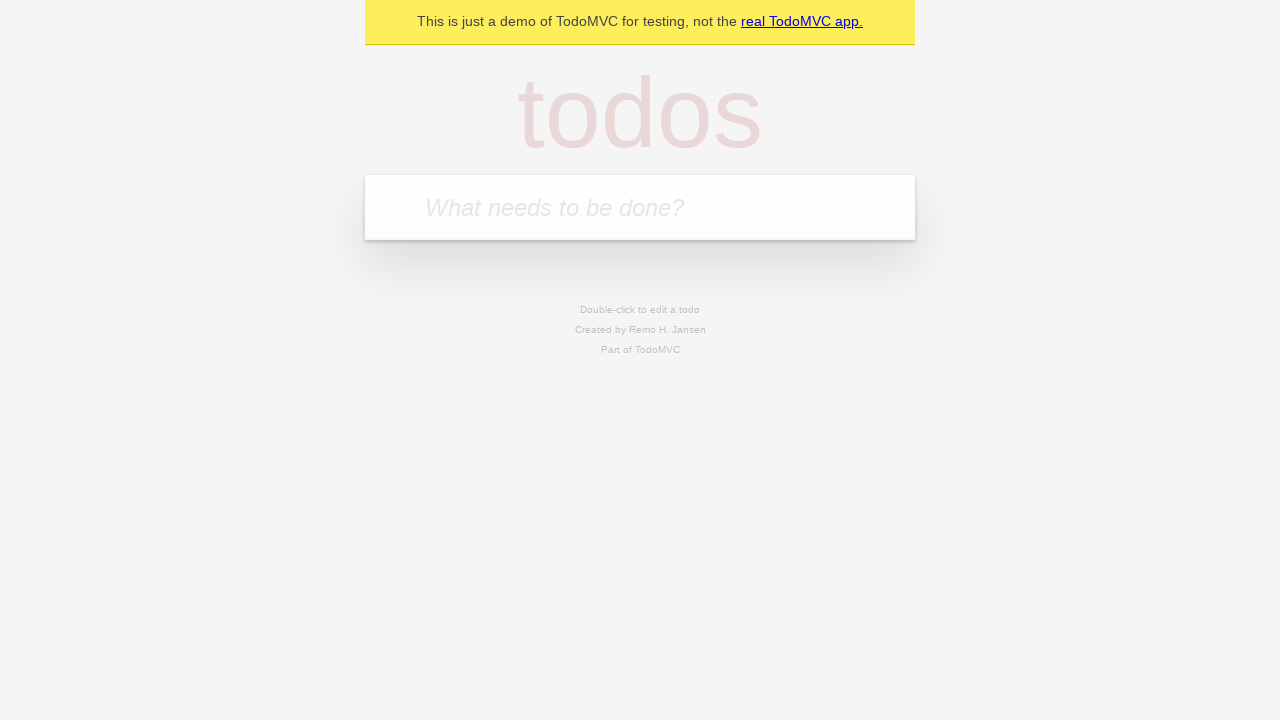

Filled todo input with 'buy some cheese' on internal:attr=[placeholder="What needs to be done?"i]
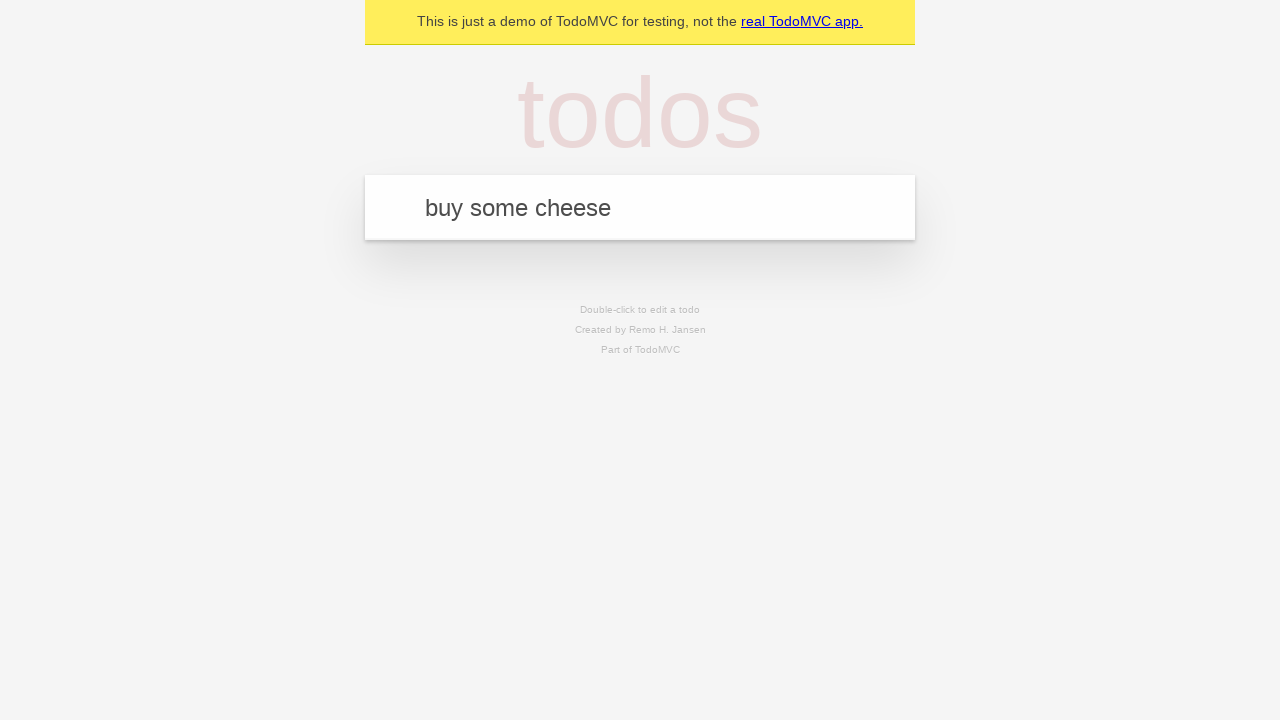

Pressed Enter to add first todo on internal:attr=[placeholder="What needs to be done?"i]
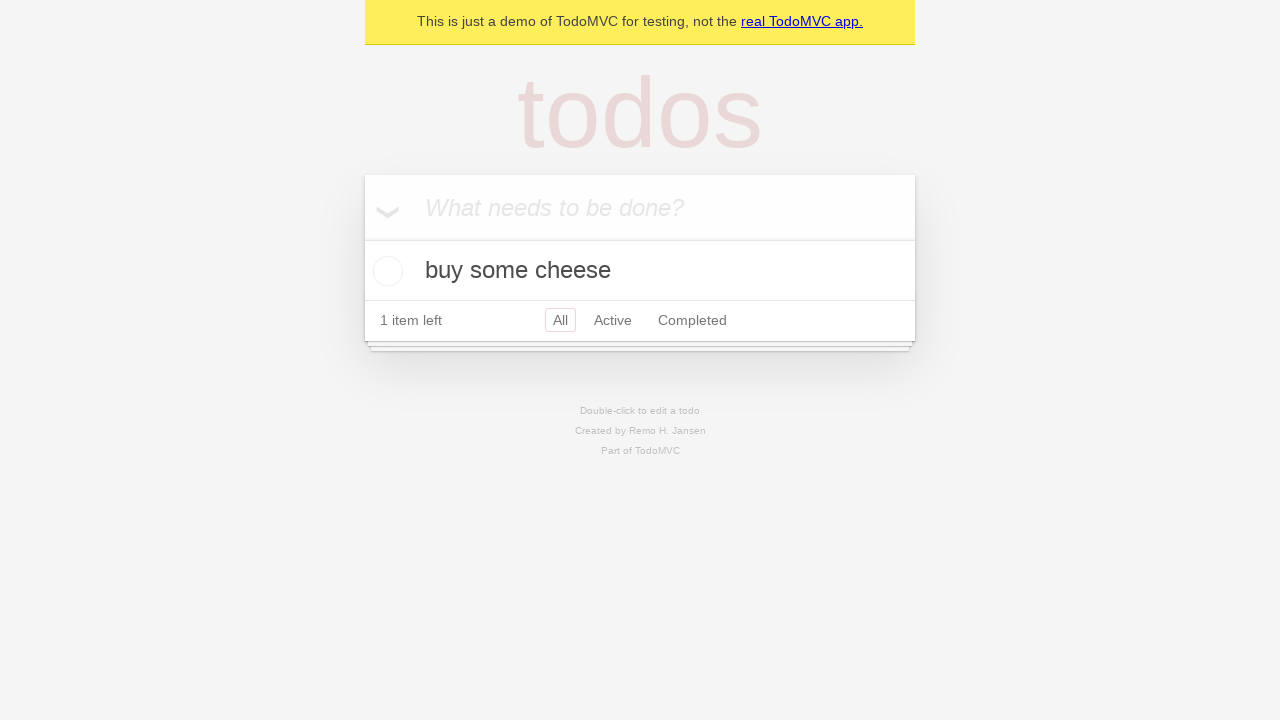

Filled todo input with 'feed the cat' on internal:attr=[placeholder="What needs to be done?"i]
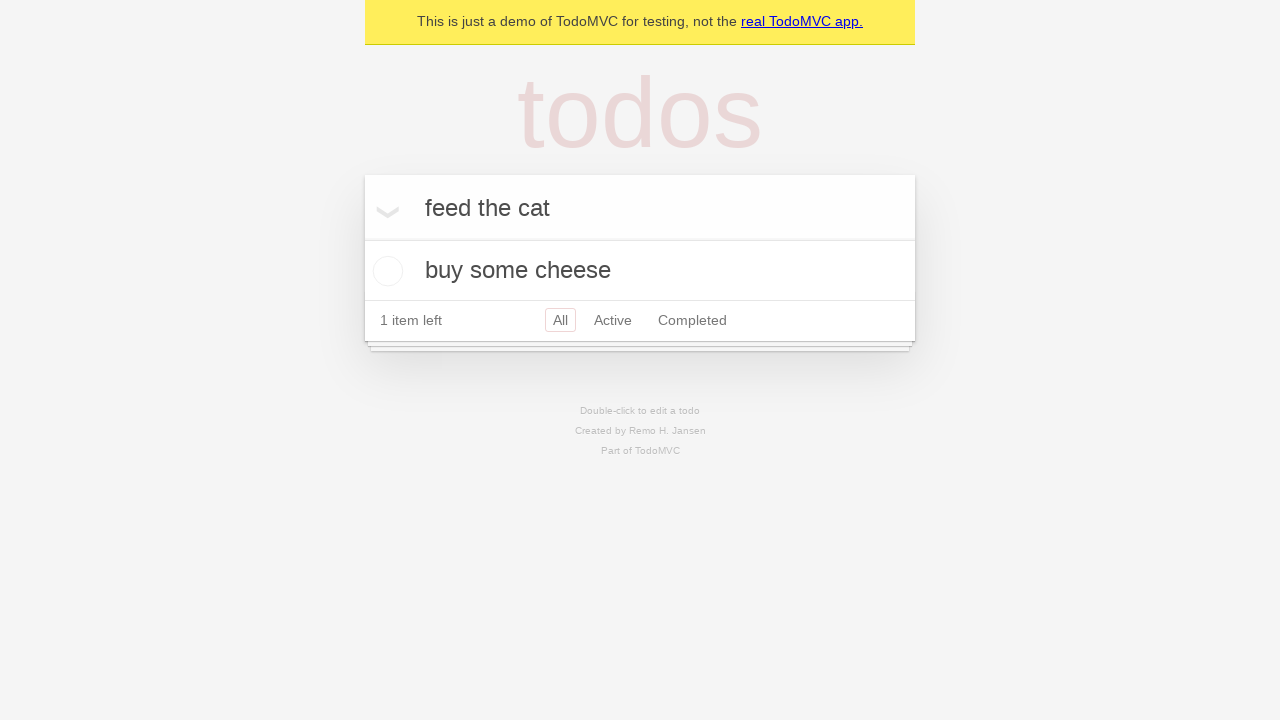

Pressed Enter to add second todo on internal:attr=[placeholder="What needs to be done?"i]
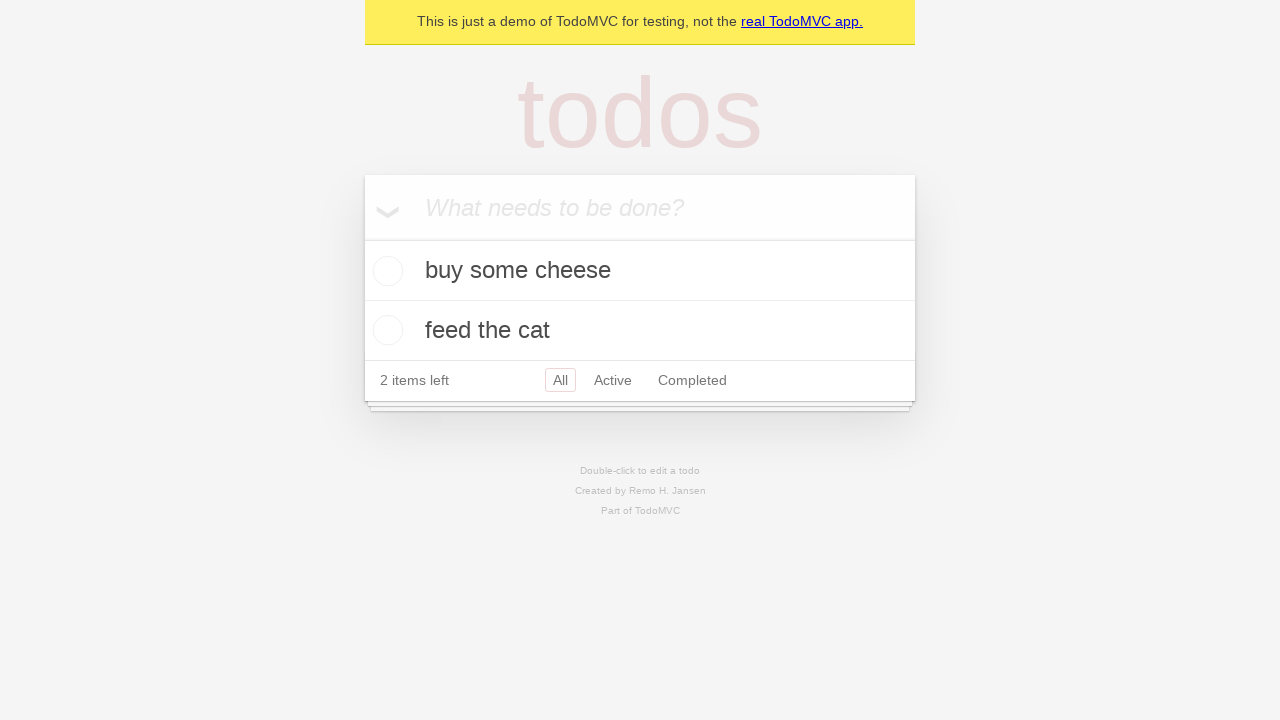

Filled todo input with 'book a doctors appointment' on internal:attr=[placeholder="What needs to be done?"i]
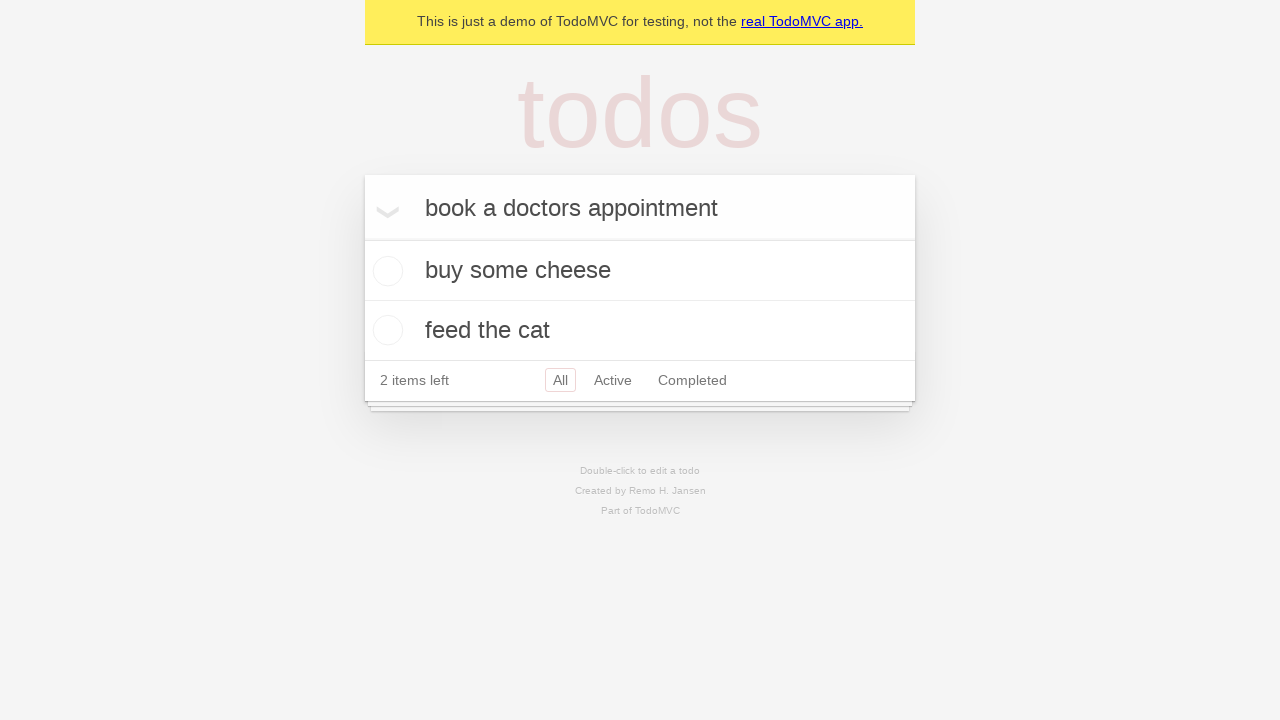

Pressed Enter to add third todo on internal:attr=[placeholder="What needs to be done?"i]
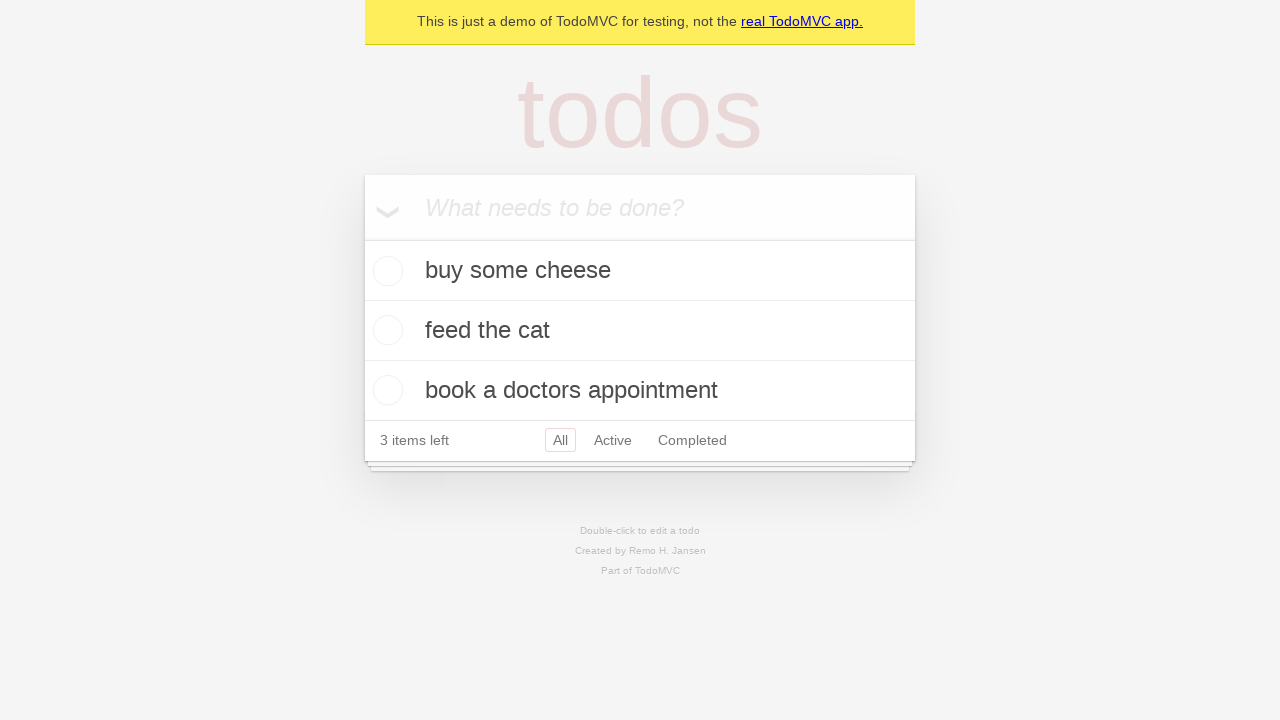

Clicked Active filter link to show only active todos at (613, 440) on internal:role=link[name="Active"i]
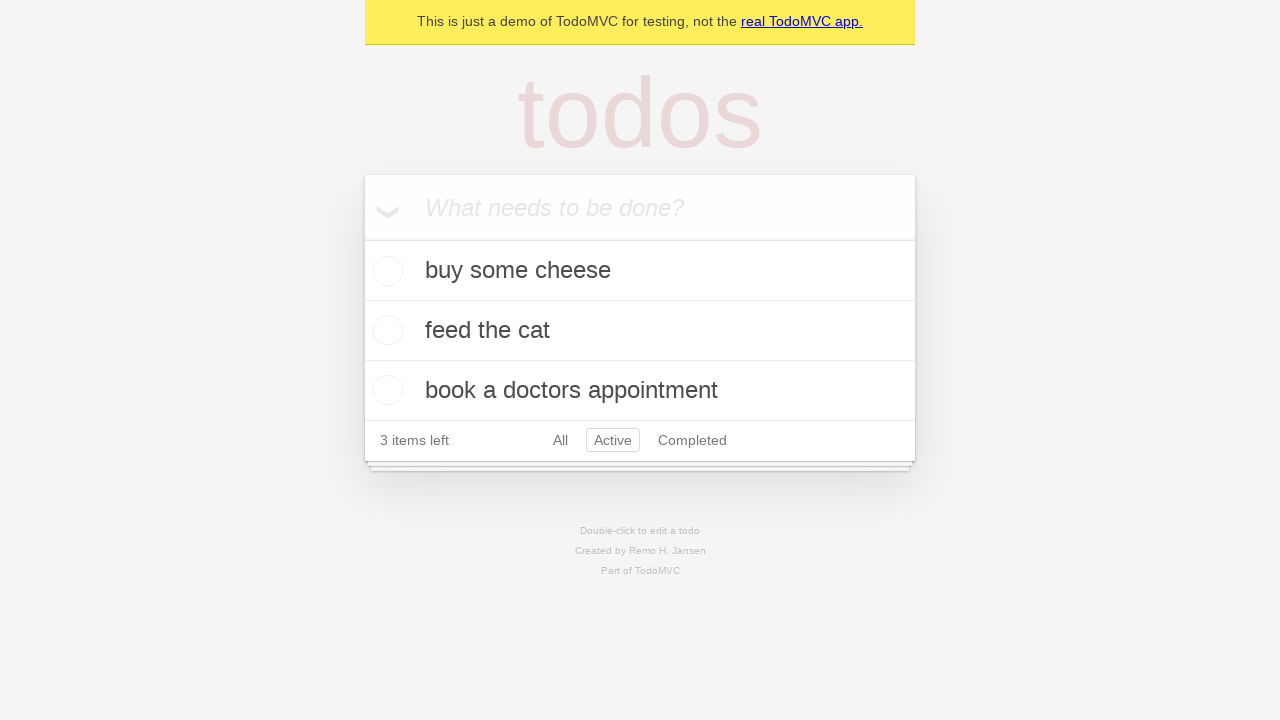

Clicked Completed filter link to show only completed todos at (692, 440) on internal:role=link[name="Completed"i]
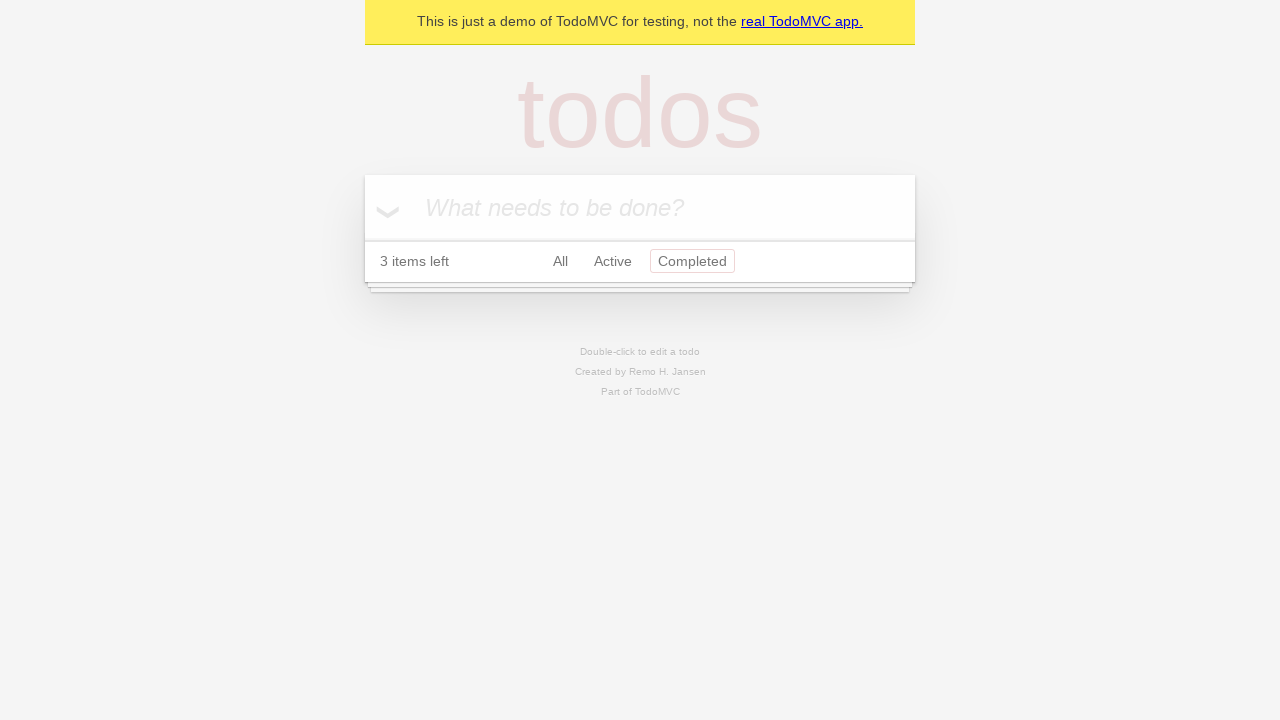

Clicked All filter link to show all todos at (560, 261) on internal:role=link[name="All"i]
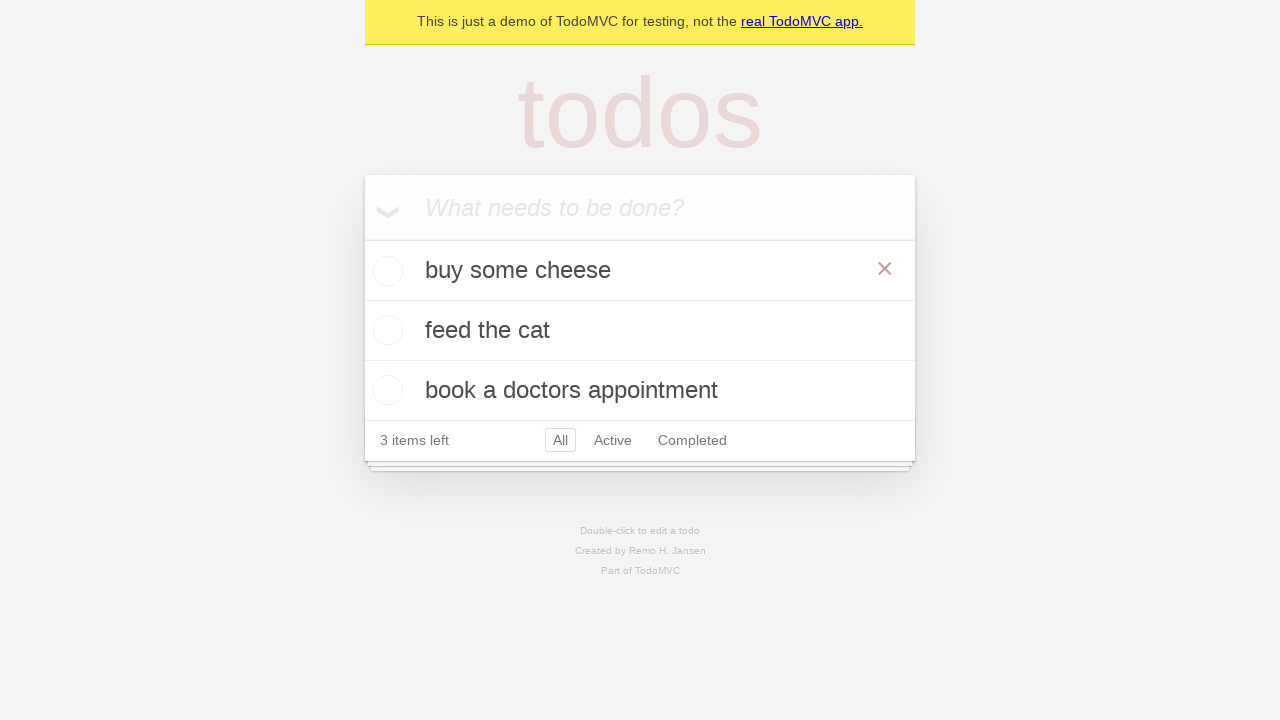

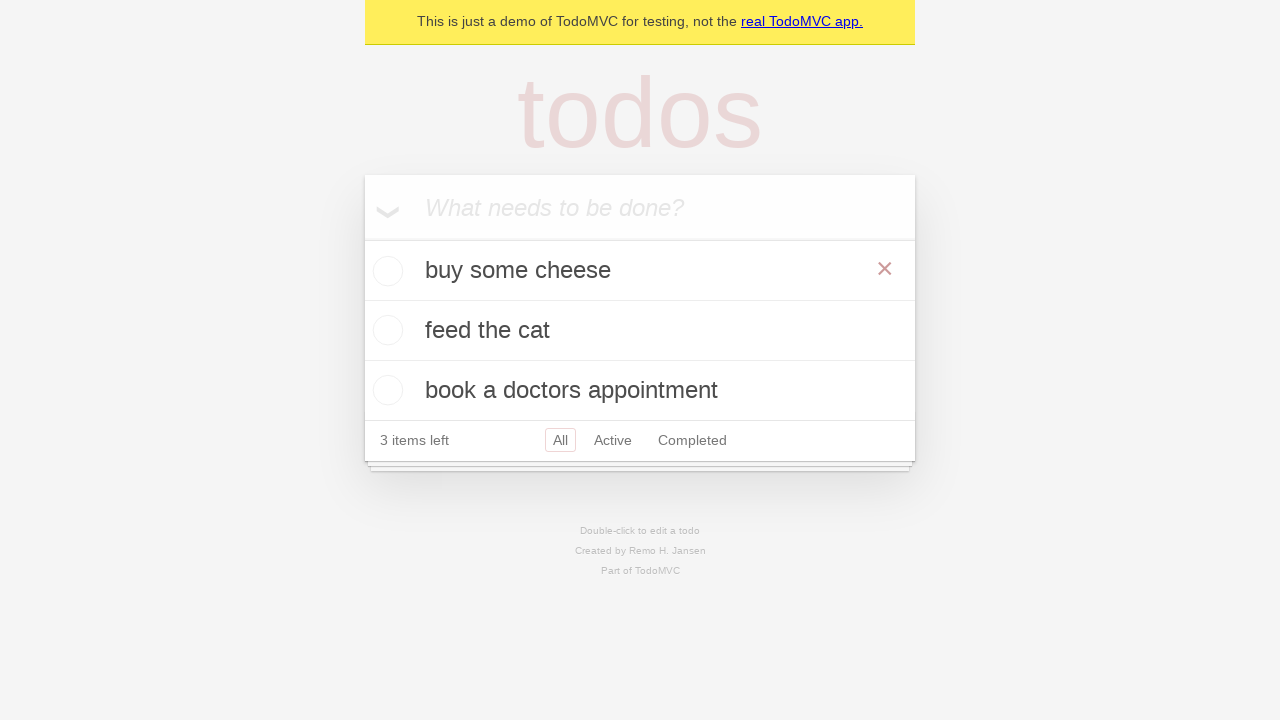